Tests login form error display when submitting empty username and password

Starting URL: https://the-internet.herokuapp.com/

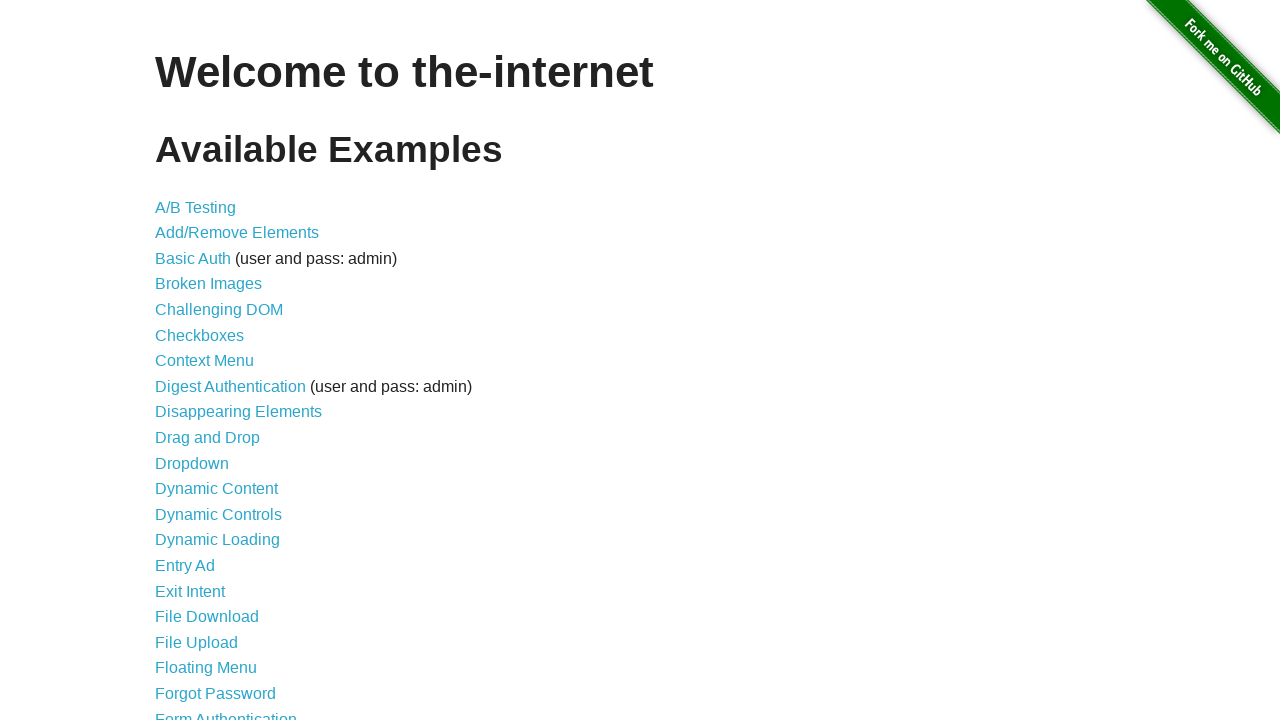

Clicked on Form Authentication link at (226, 712) on xpath=//*[@id="content"]/ul/li[21]/a
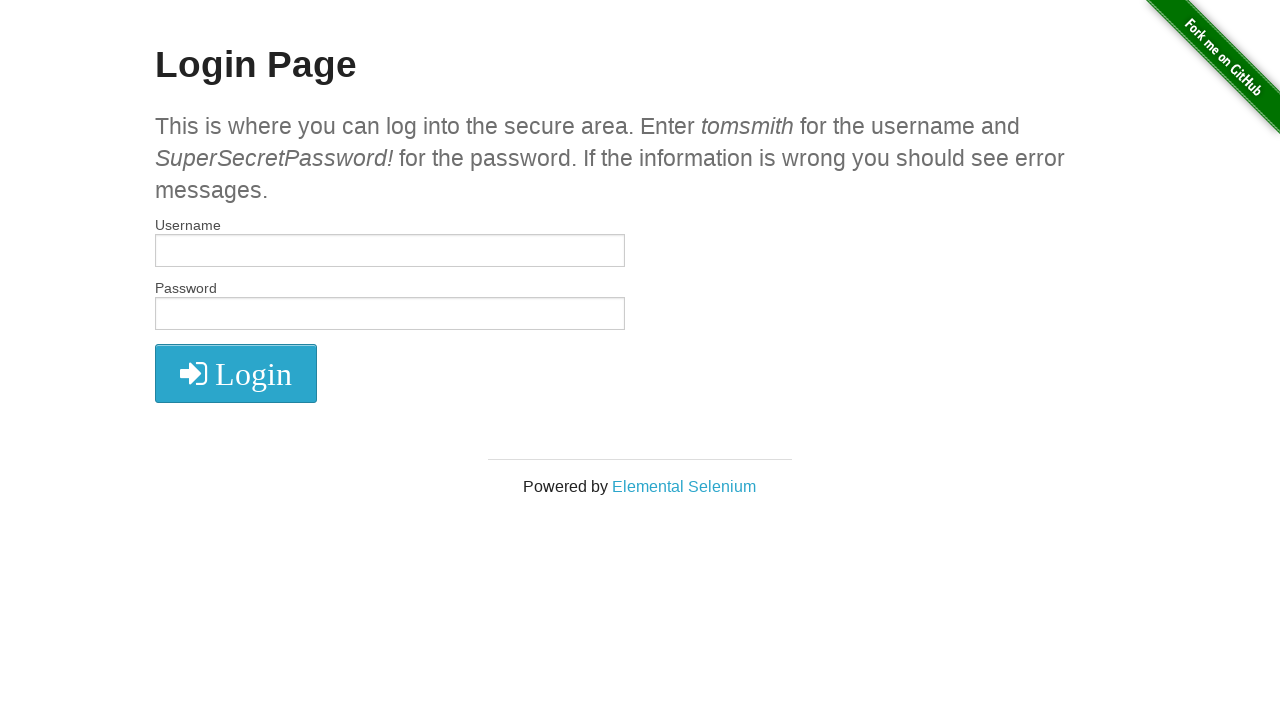

Clicked login button with empty username and password fields at (236, 373) on xpath=//*[@id="login"]/button
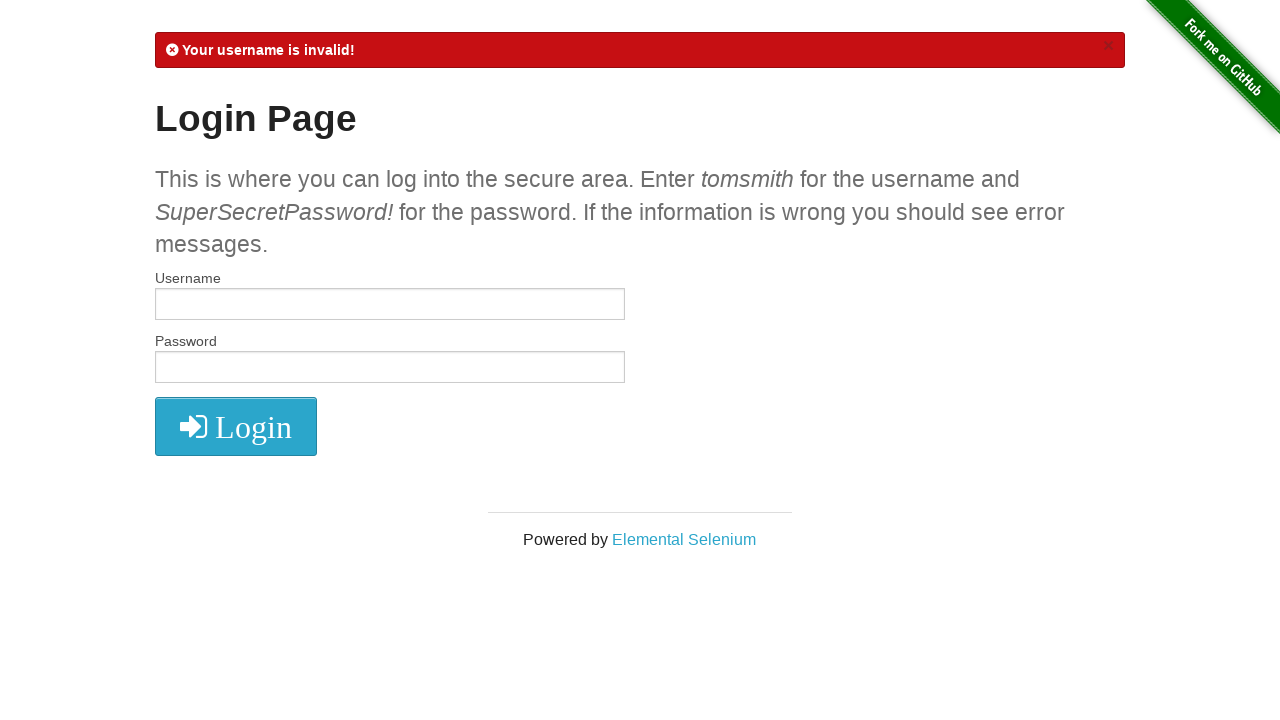

Verified error message is visible
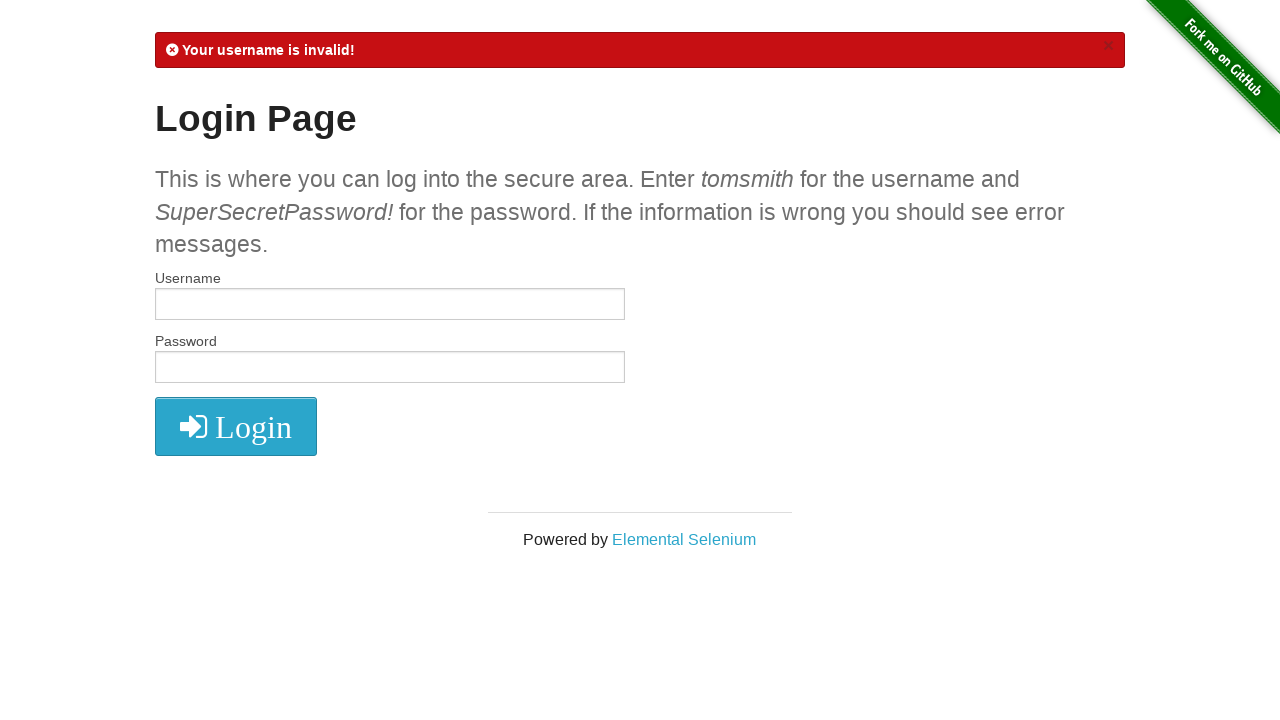

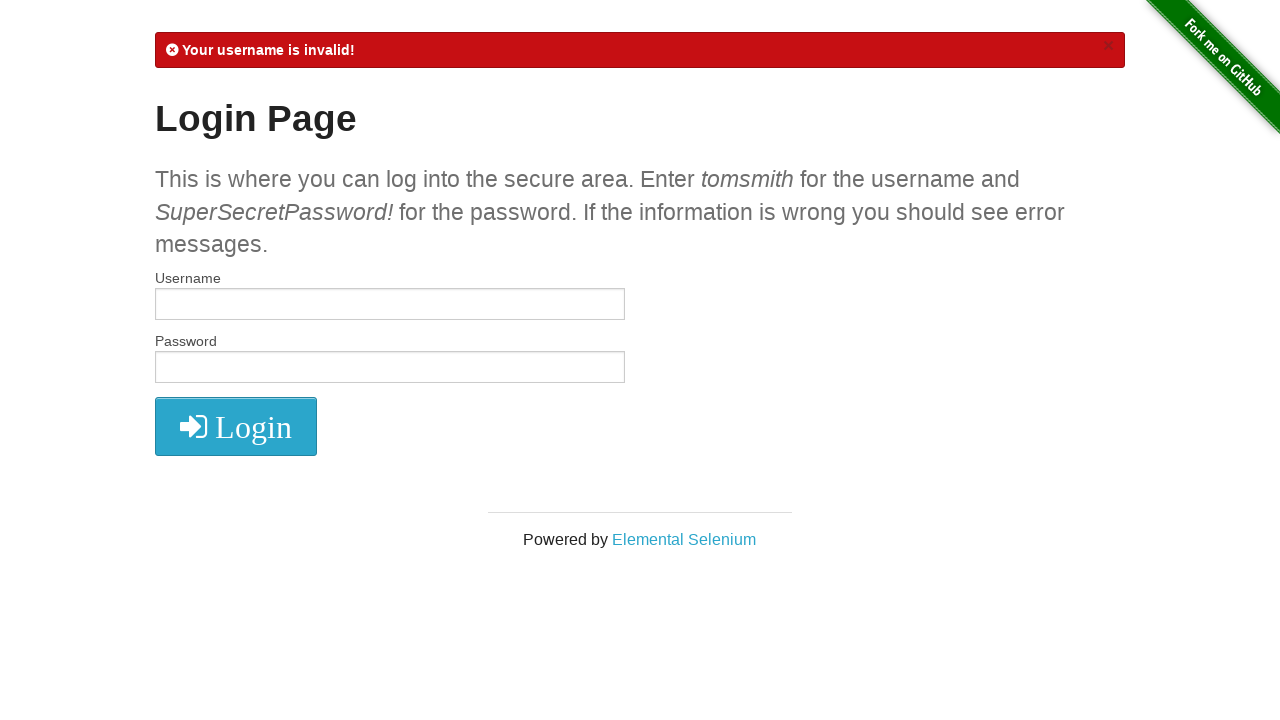